Tests drag and drop functionality on the jQuery UI demo page by dragging an element and dropping it onto a target droppable area within an iframe

Starting URL: http://jqueryui.com/droppable/

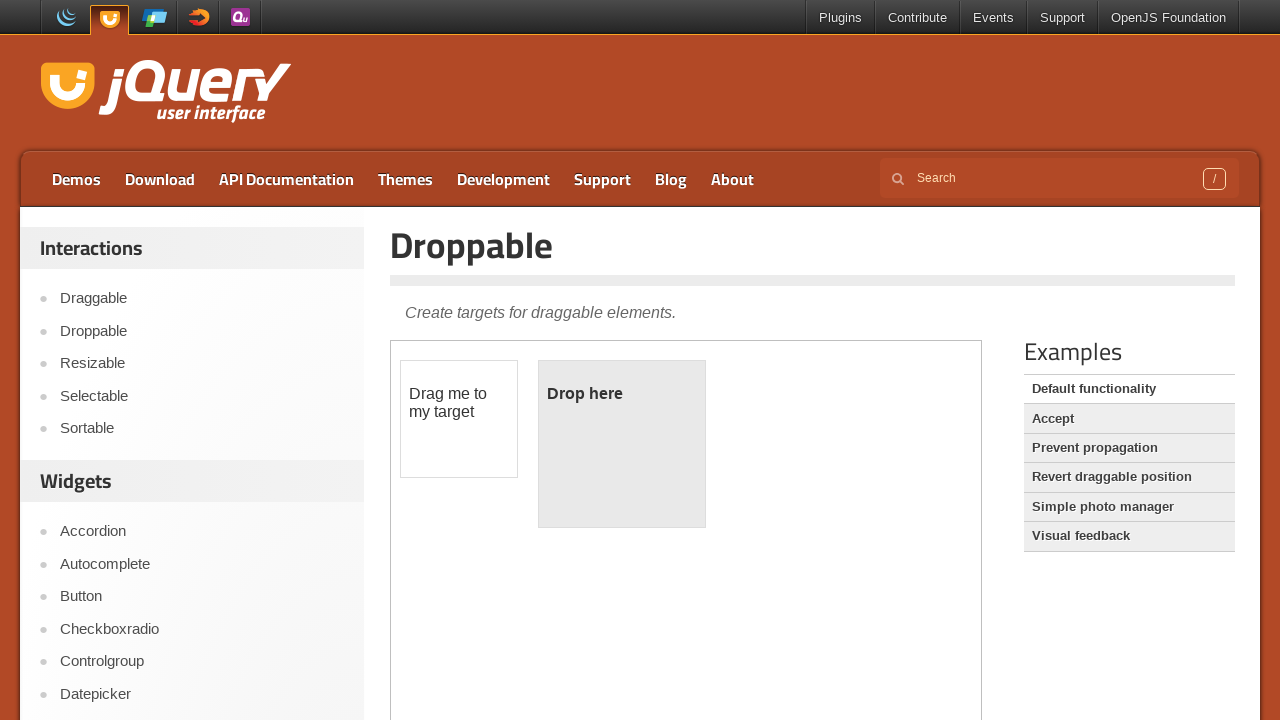

Located the demo iframe containing drag and drop elements
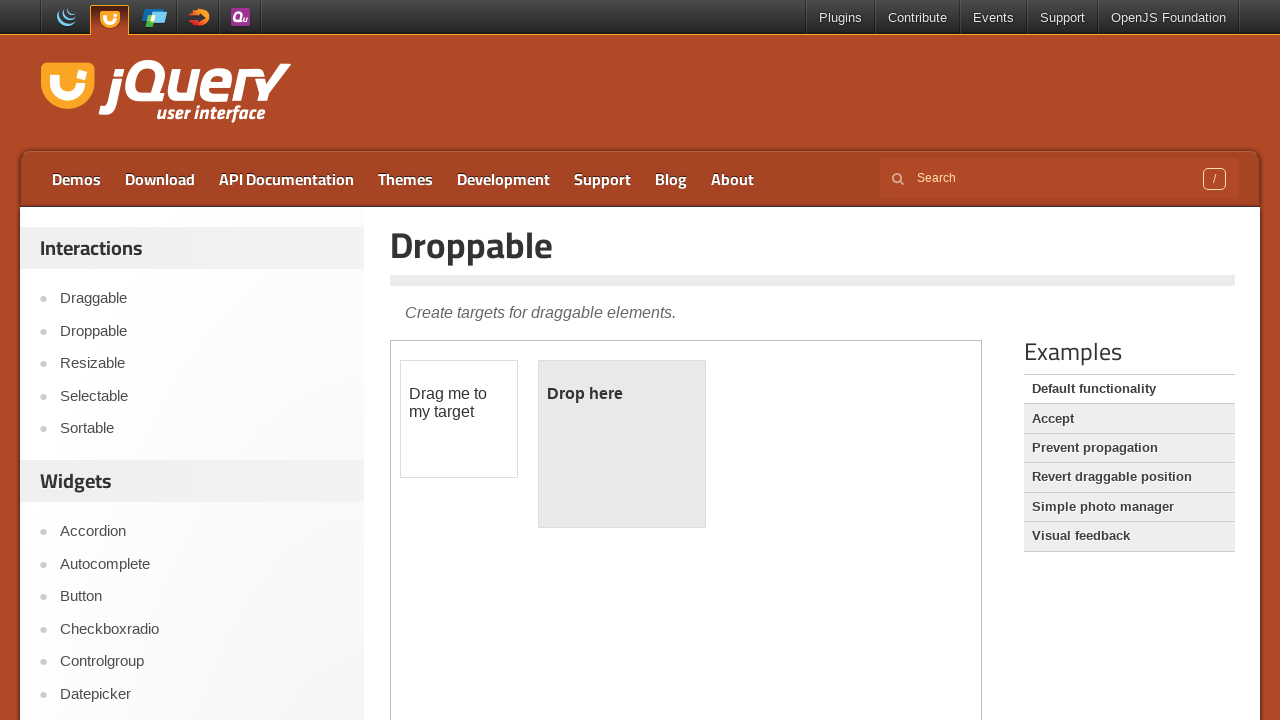

Dragged the draggable element onto the droppable target area at (622, 444)
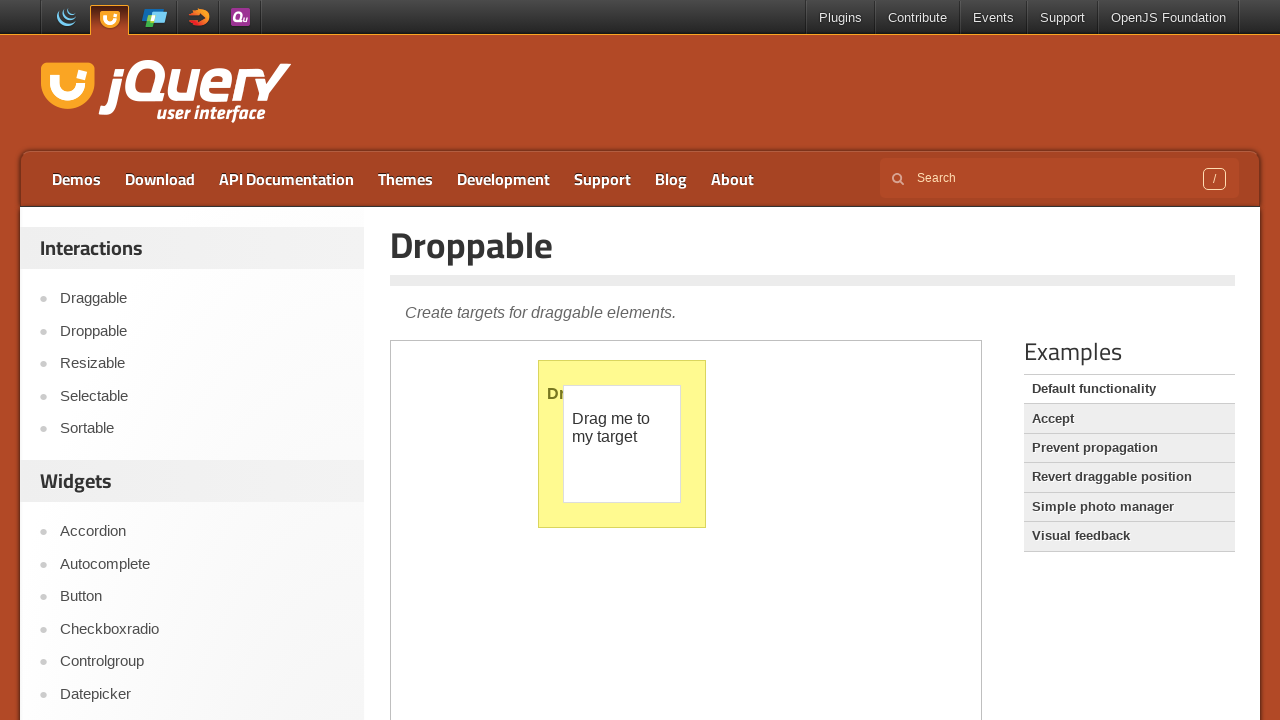

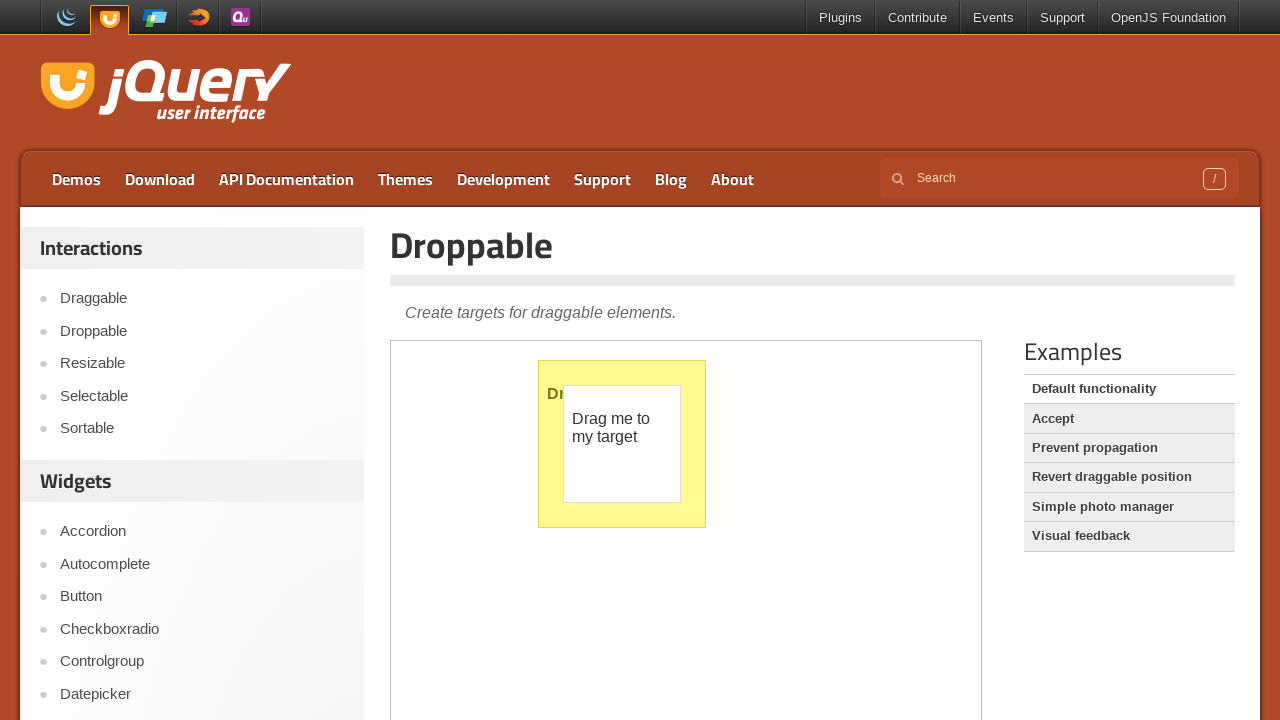